Verifies that the DuckDuckGo page source contains the expected text

Starting URL: https://duckduckgo.com/

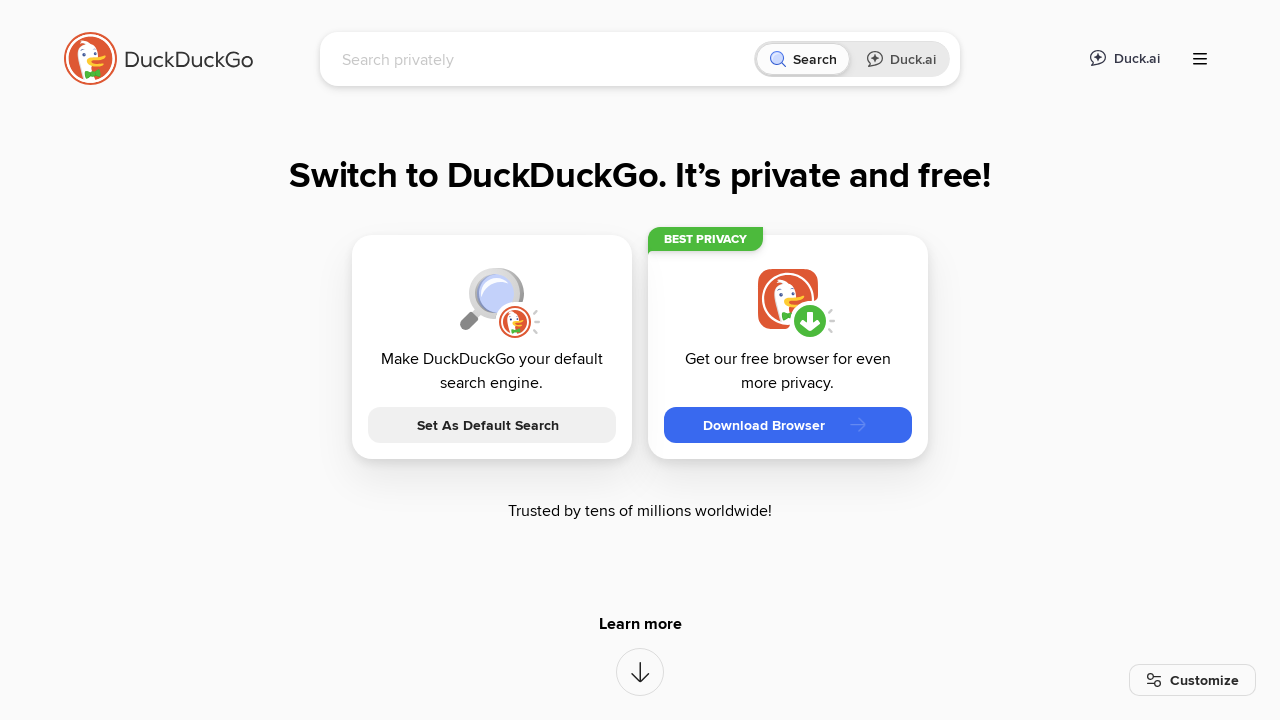

Retrieved page source from DuckDuckGo
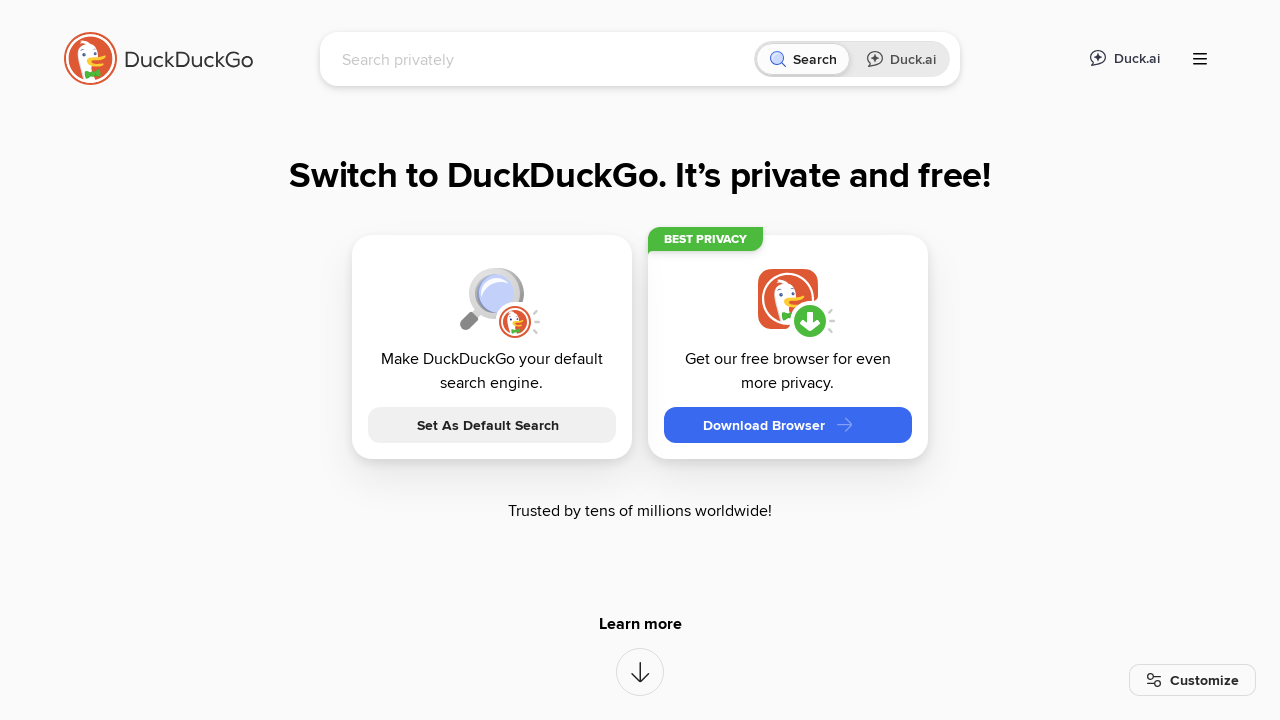

Verified that page source contains 'DuckDuckGo' text
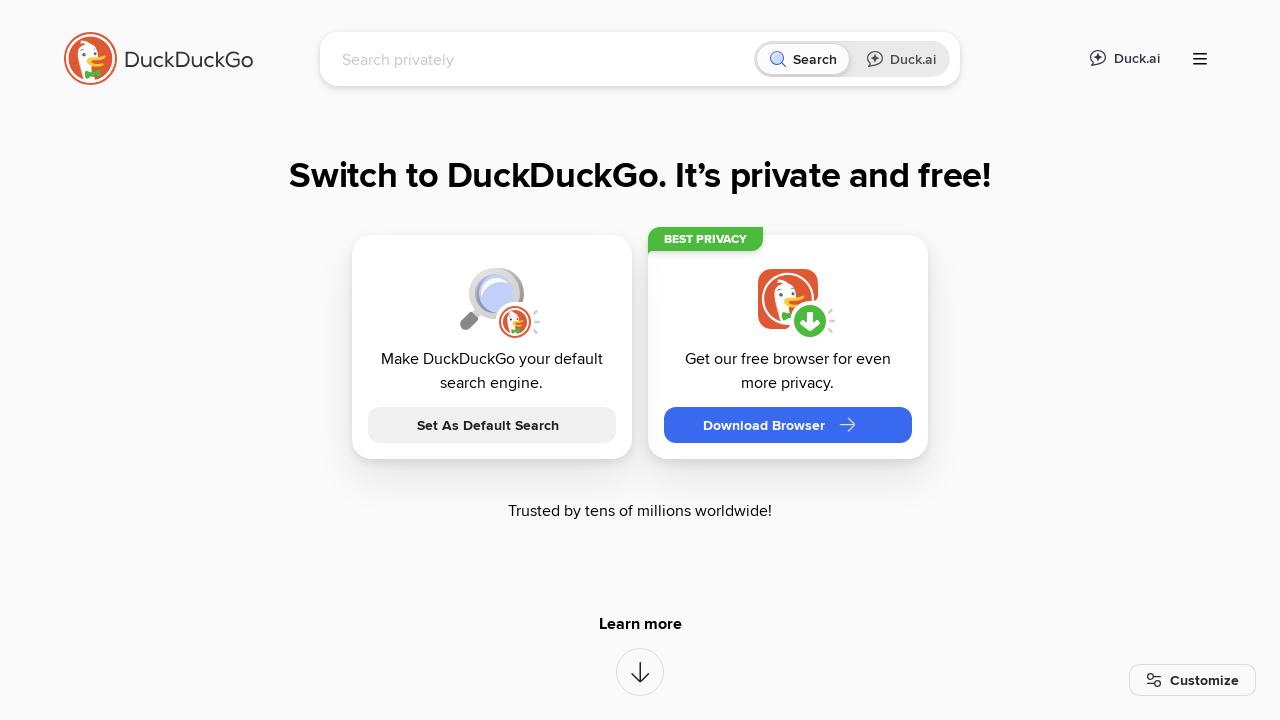

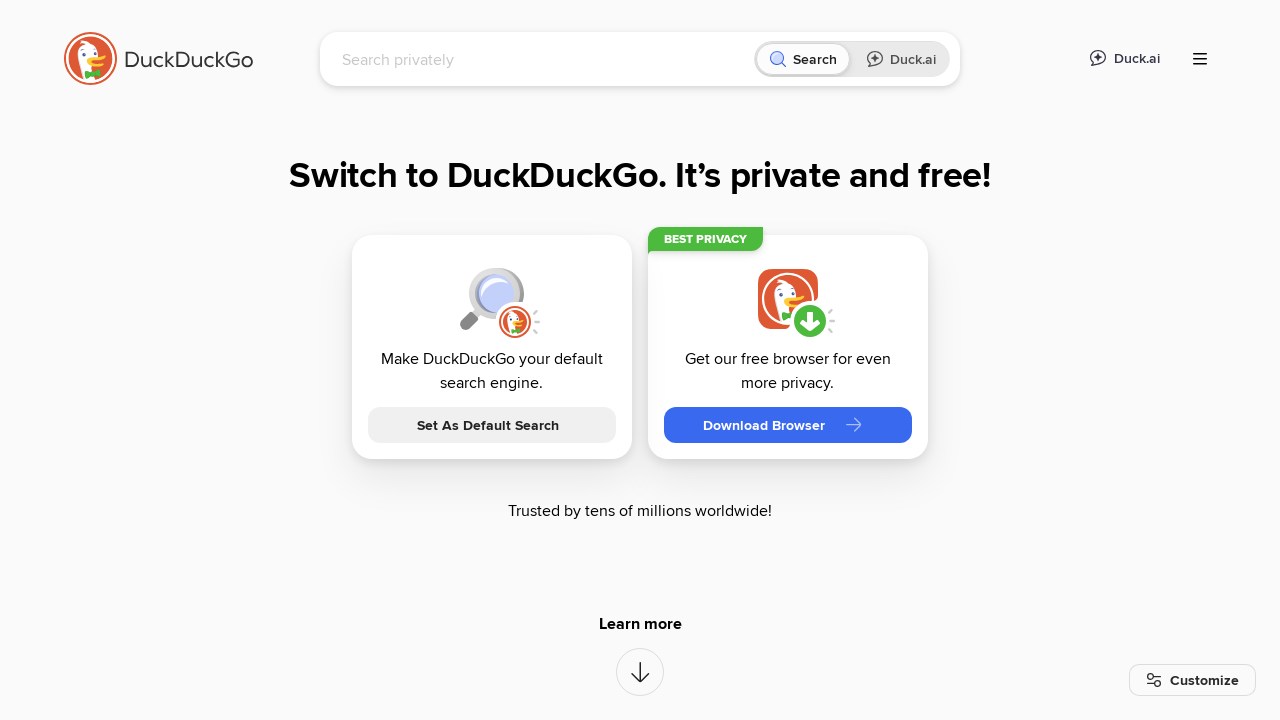